Tests Amazon China's password reset flow by entering a phone number and checking if the account exists

Starting URL: https://www.amazon.cn/ap/signin?_encoding=UTF8&ignoreAuthState=1&openid.assoc_handle=cnflex&openid.claimed_id=http%3A%2F%2Fspecs.openid.net%2Fauth%2F2.0%2Fidentifier_select&openid.identity=http%3A%2F%2Fspecs.openid.net%2Fauth%2F2.0%2Fidentifier_select&openid.mode=checkid_setup&openid.ns=http%3A%2F%2Fspecs.openid.net%2Fauth%2F2.0&openid.ns.pape=http%3A%2F%2Fspecs.openid.net%2Fextensions%2Fpape%2F1.0&openid.pape.max_auth_age=0&openid.return_to=https%3A%2F%2Fwww.amazon.cn%2F%3Fref_%3Dnav_ya_signin&switch_account=

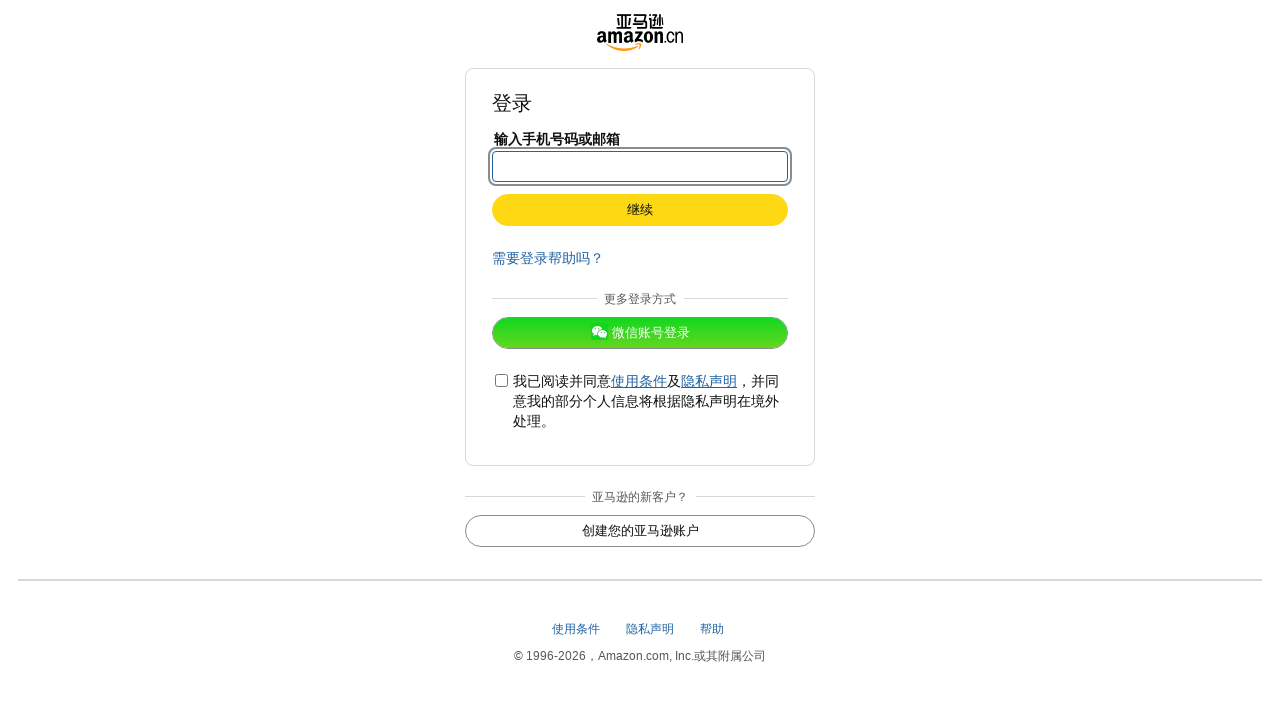

Navigated to Amazon China password reset page
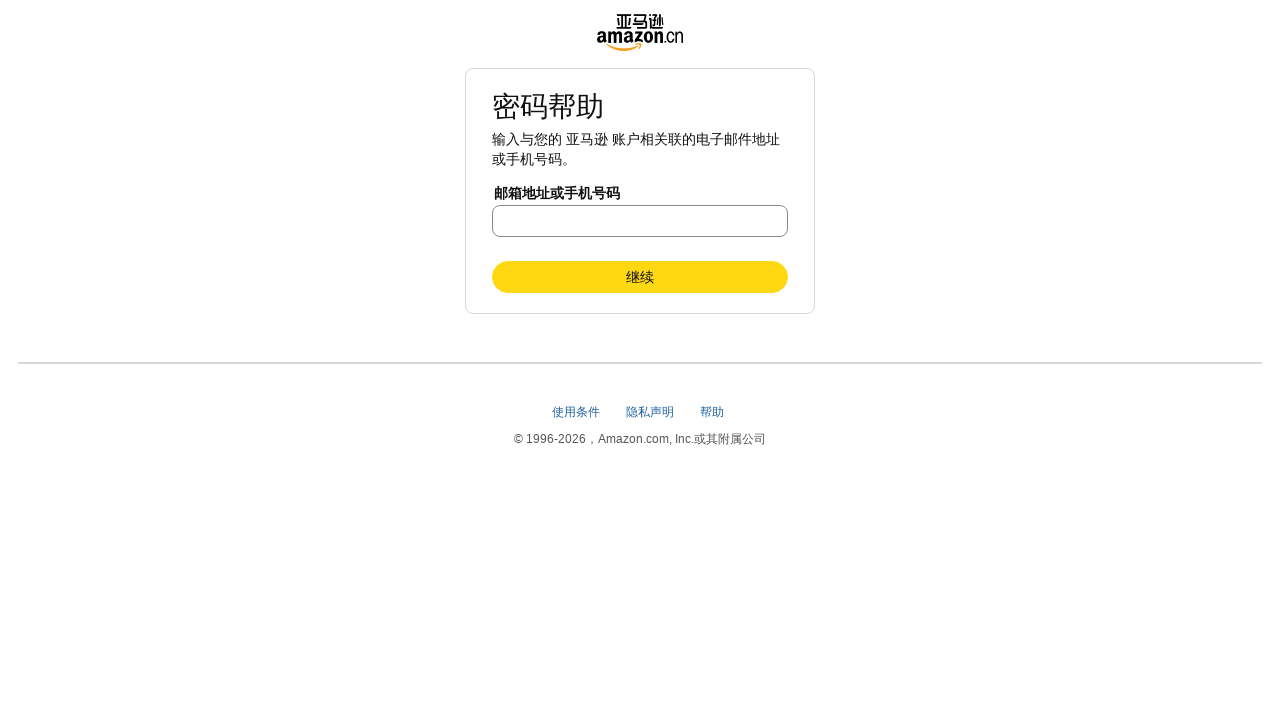

Waited 2 seconds for page to load
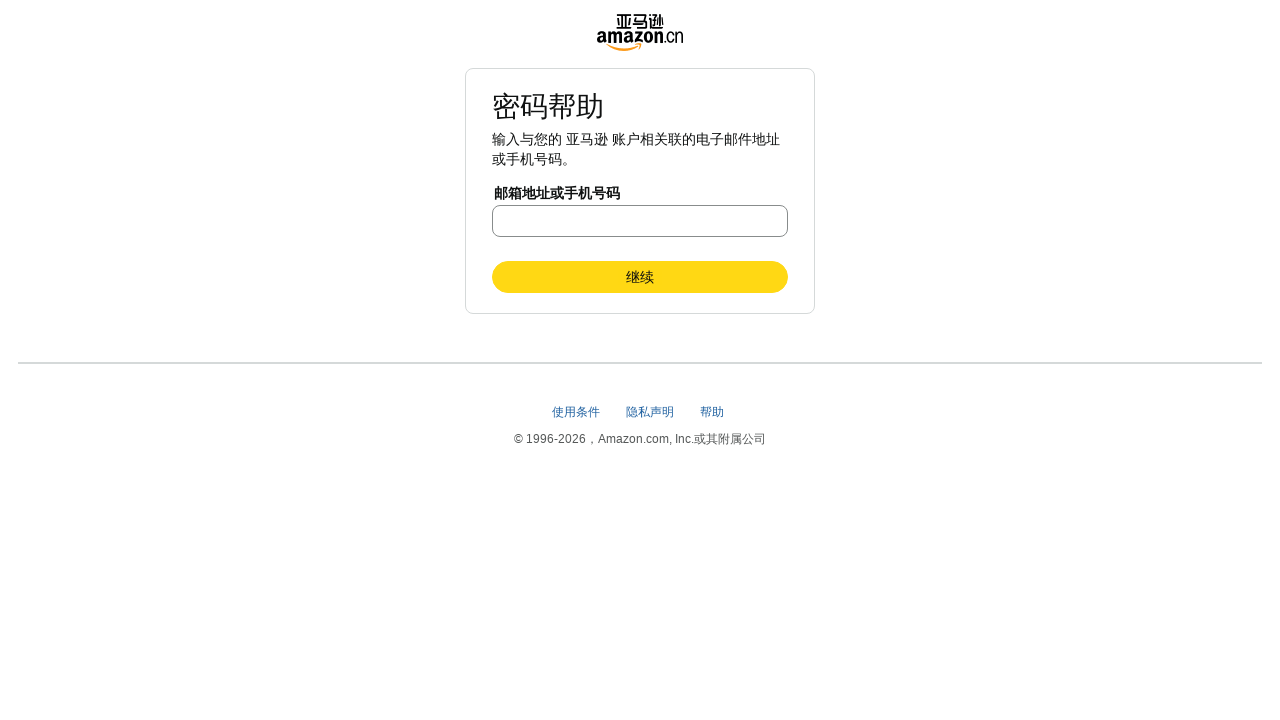

Filled phone number field with 13812345678 on #ap_email
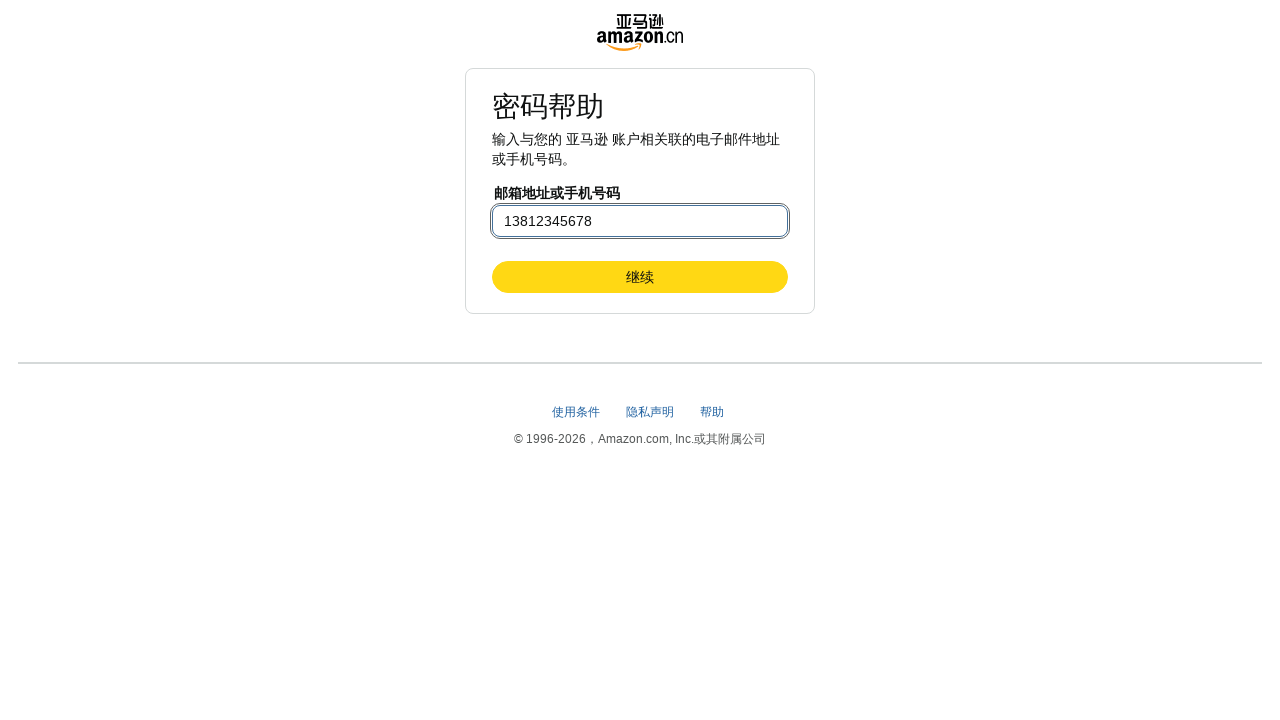

Clicked continue button to proceed with password reset at (640, 277) on #continue
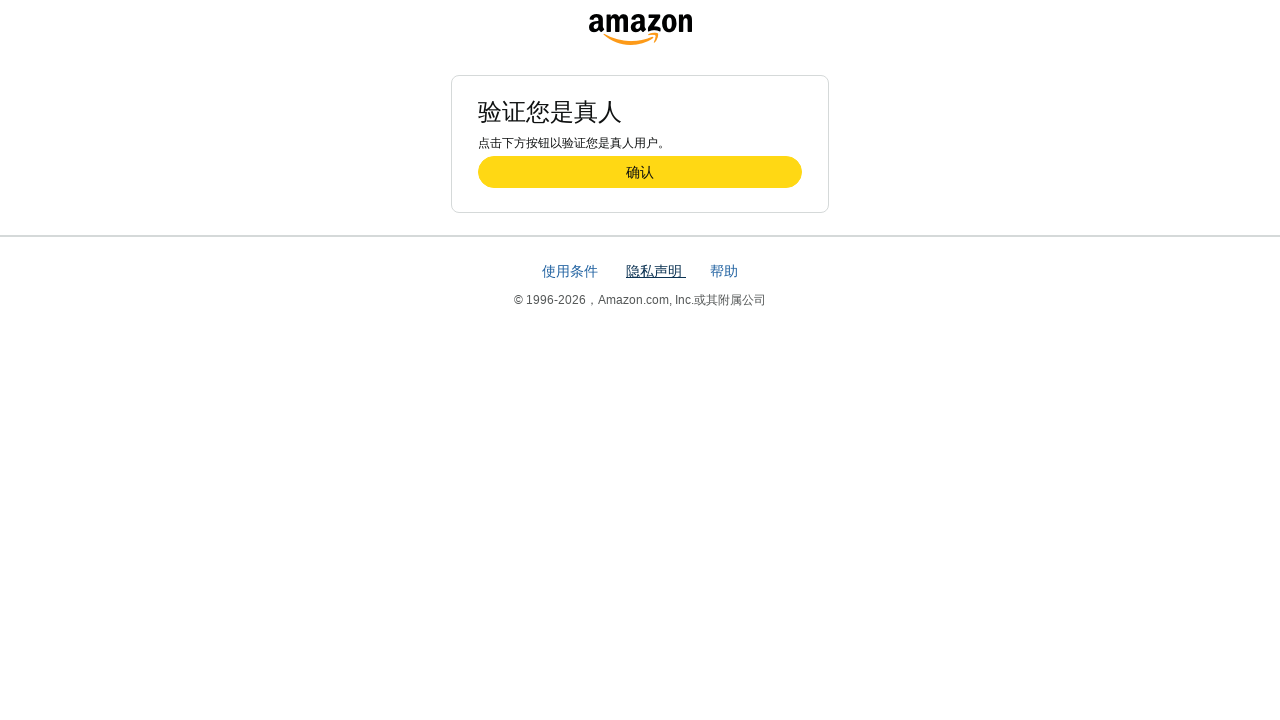

Waited 3 seconds for server response
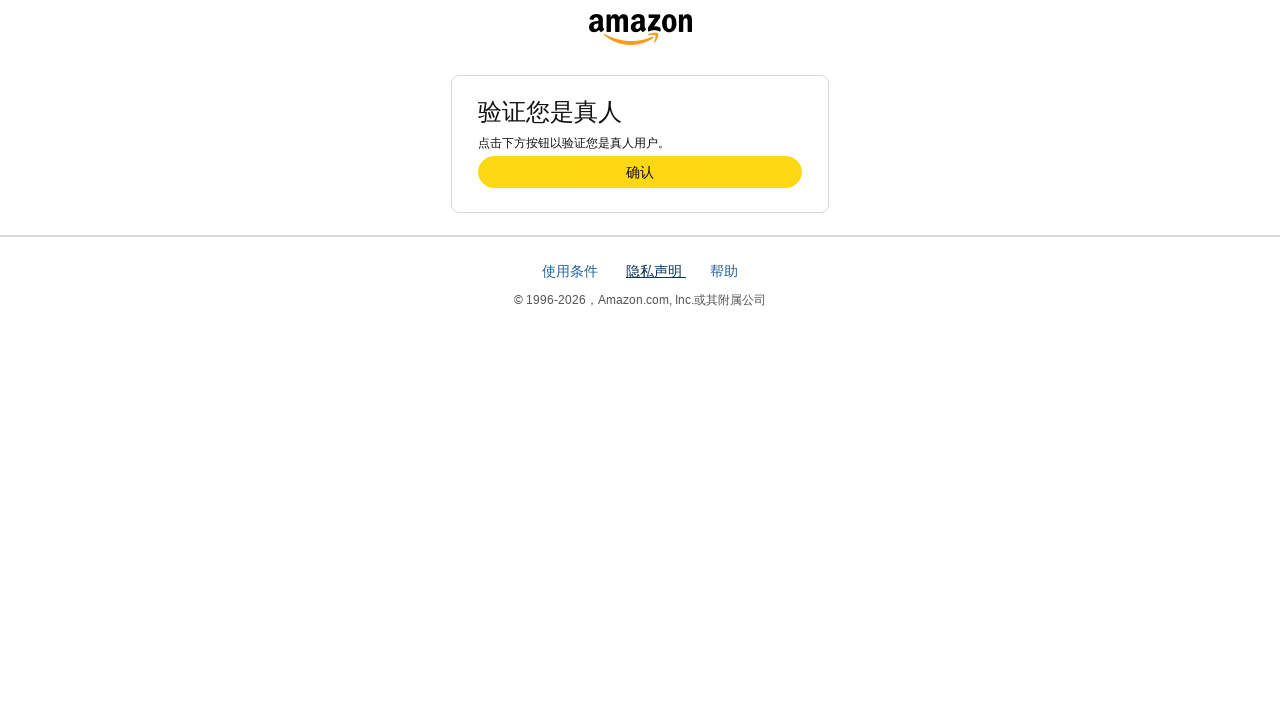

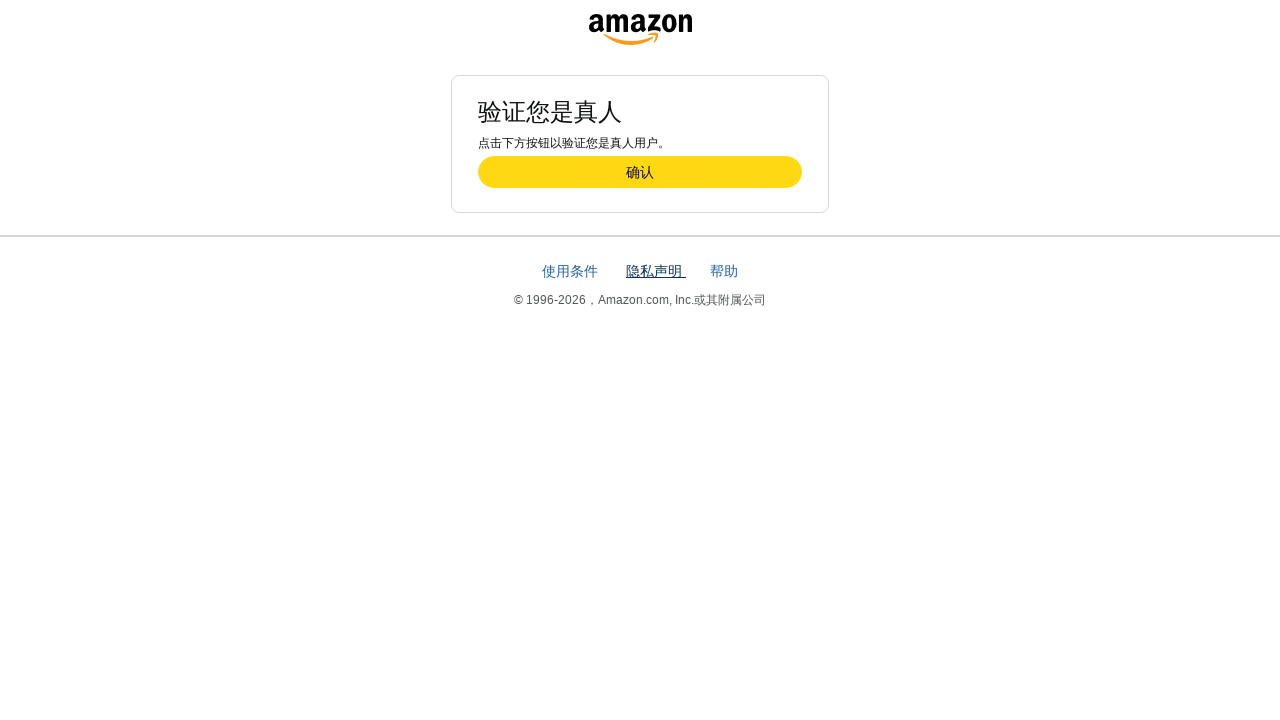